Tests the deck image generator tool by clearing the input field, entering a Pokemon TCG decklist, and submitting the form to generate card images

Starting URL: https://limitlesstcg.com/tools/imggen

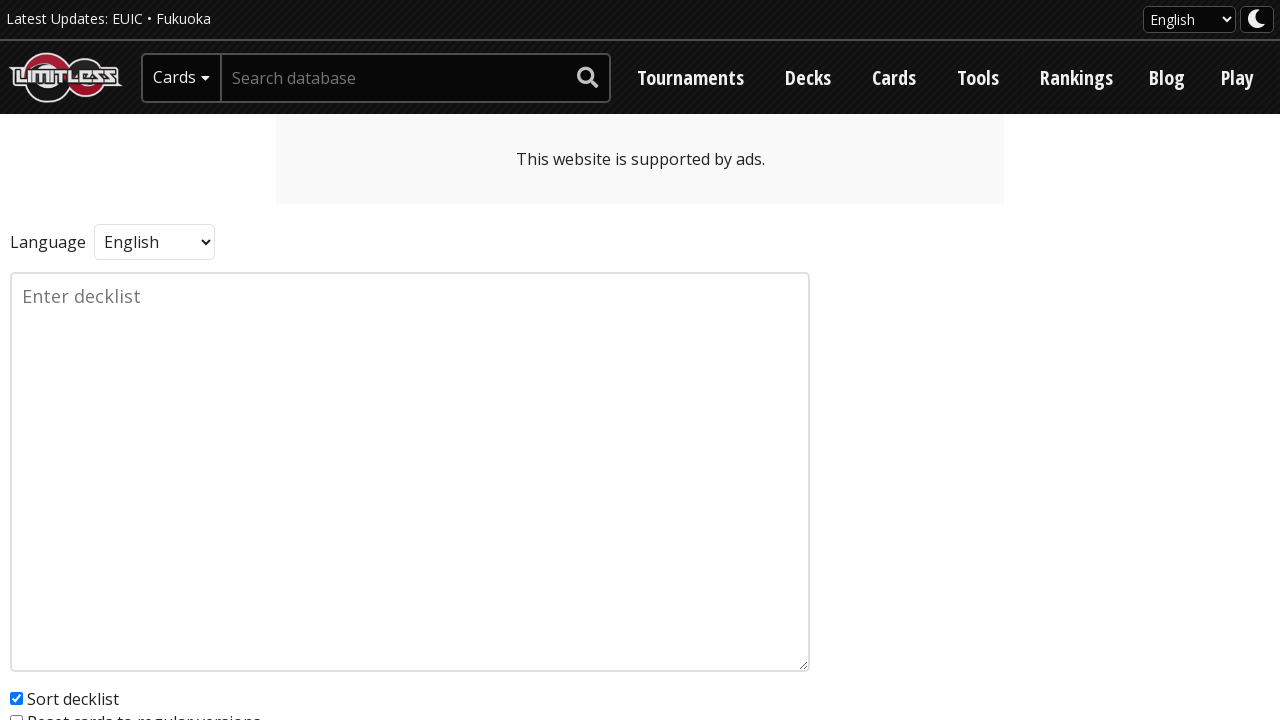

Cleared the decklist input textarea on textarea[name='input']
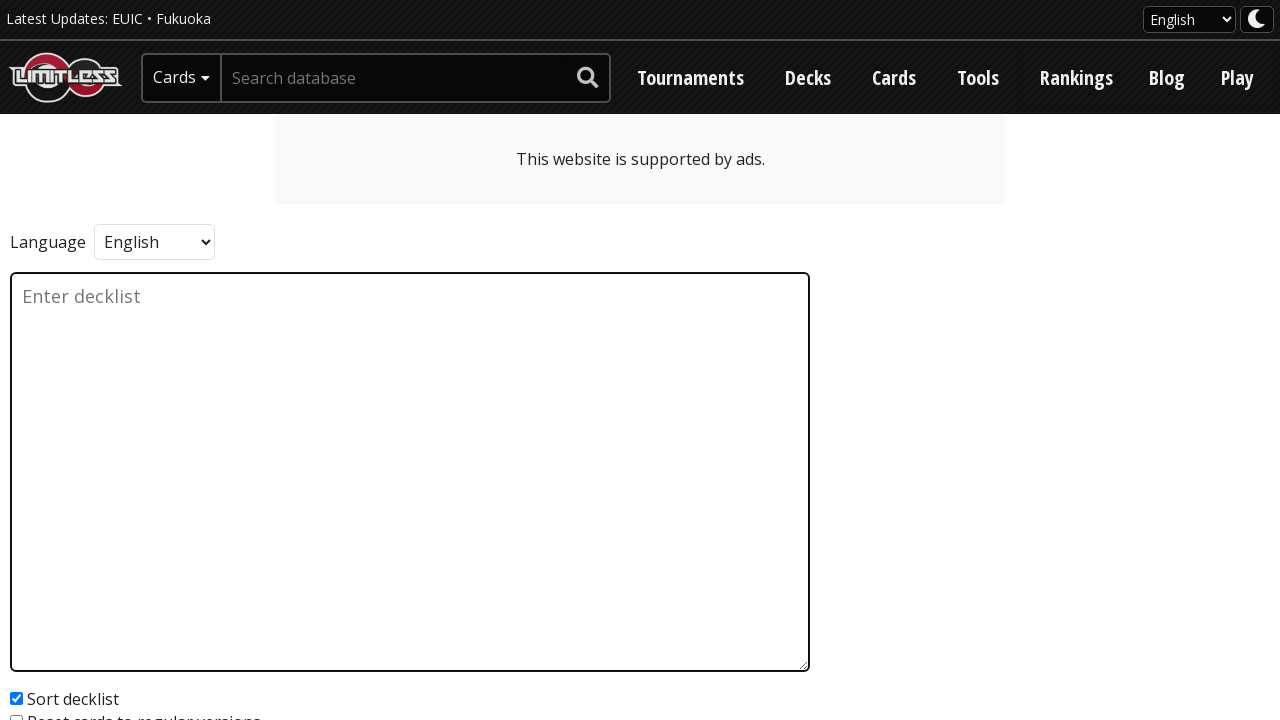

Entered Pokemon TCG decklist into textarea on textarea[name='input']
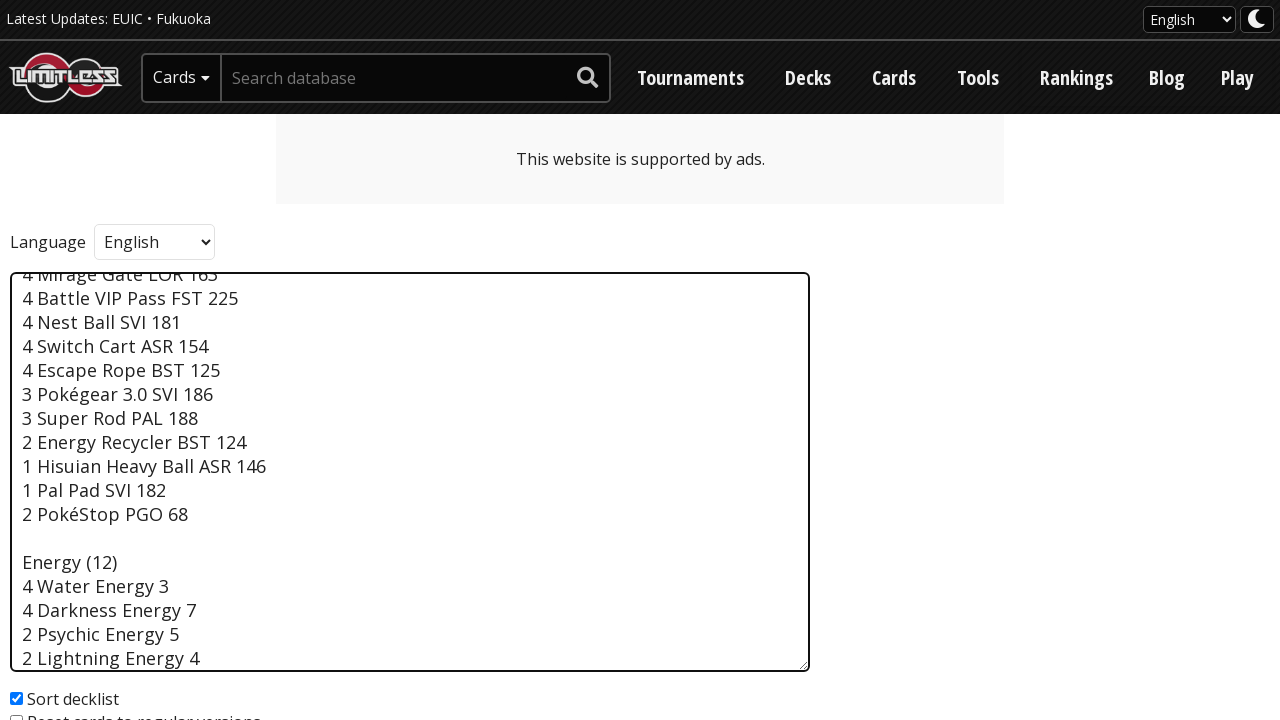

Clicked Submit button to generate deck images at (67, 440) on button[type='submit']:has-text('Submit')
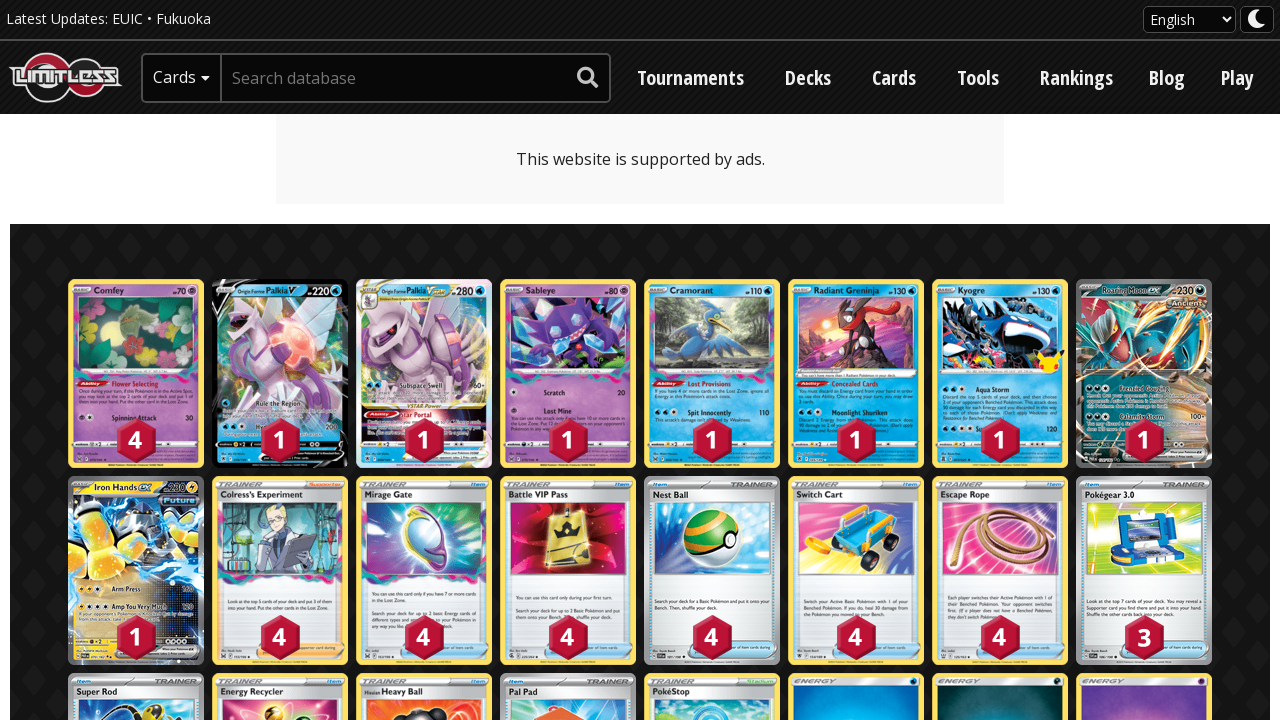

Deck images loaded successfully
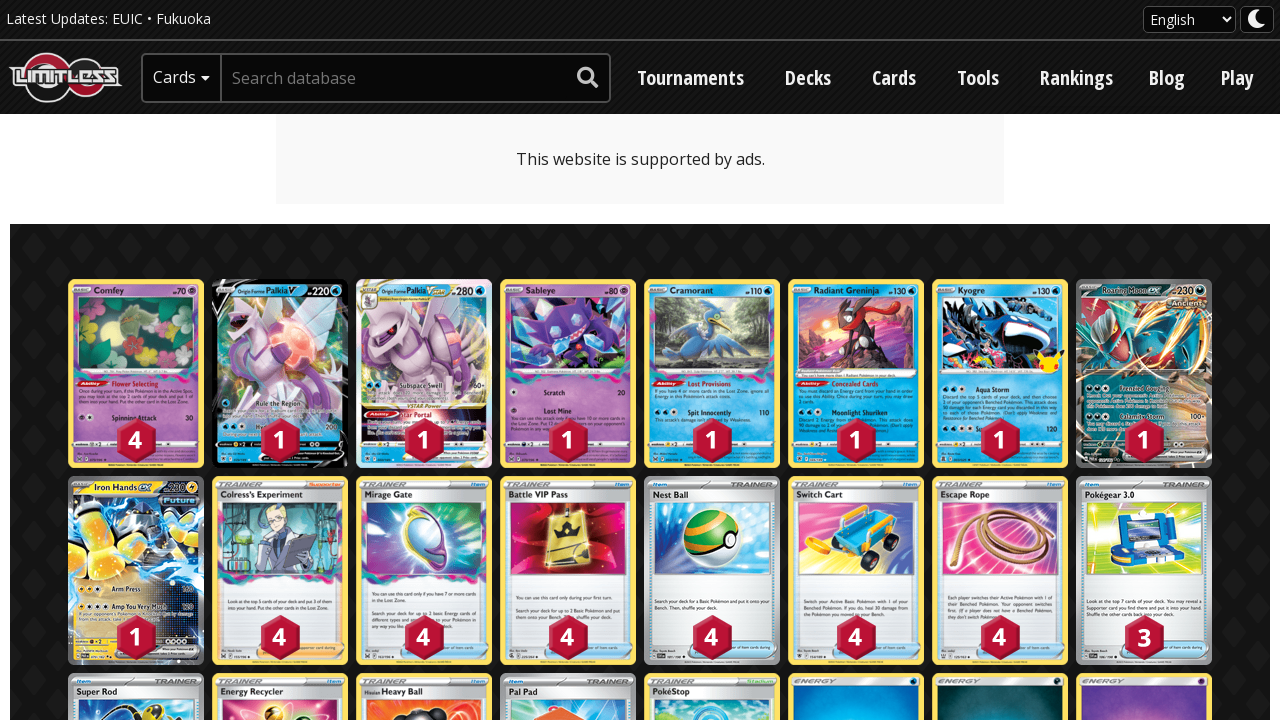

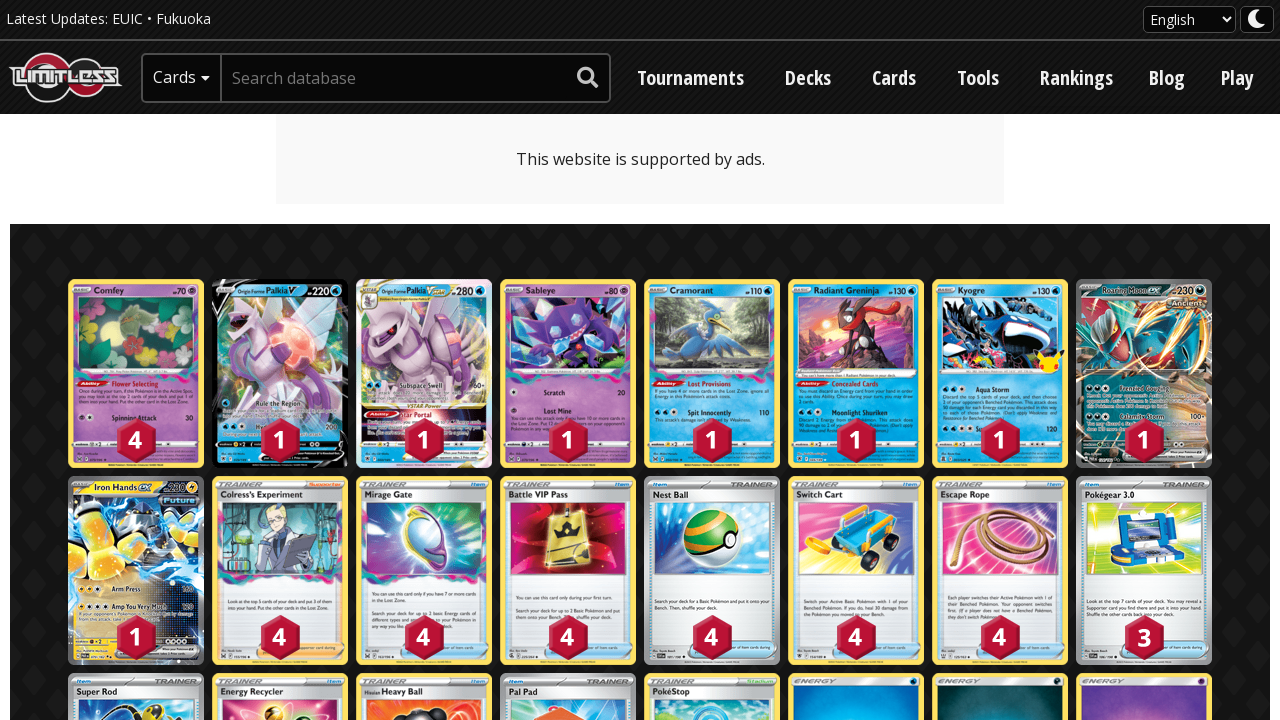